Navigates to Parabank homepage, verifies the page loads correctly, and checks that the header navigation panel elements are present.

Starting URL: https://parabank.parasoft.com/parabank/index.htm

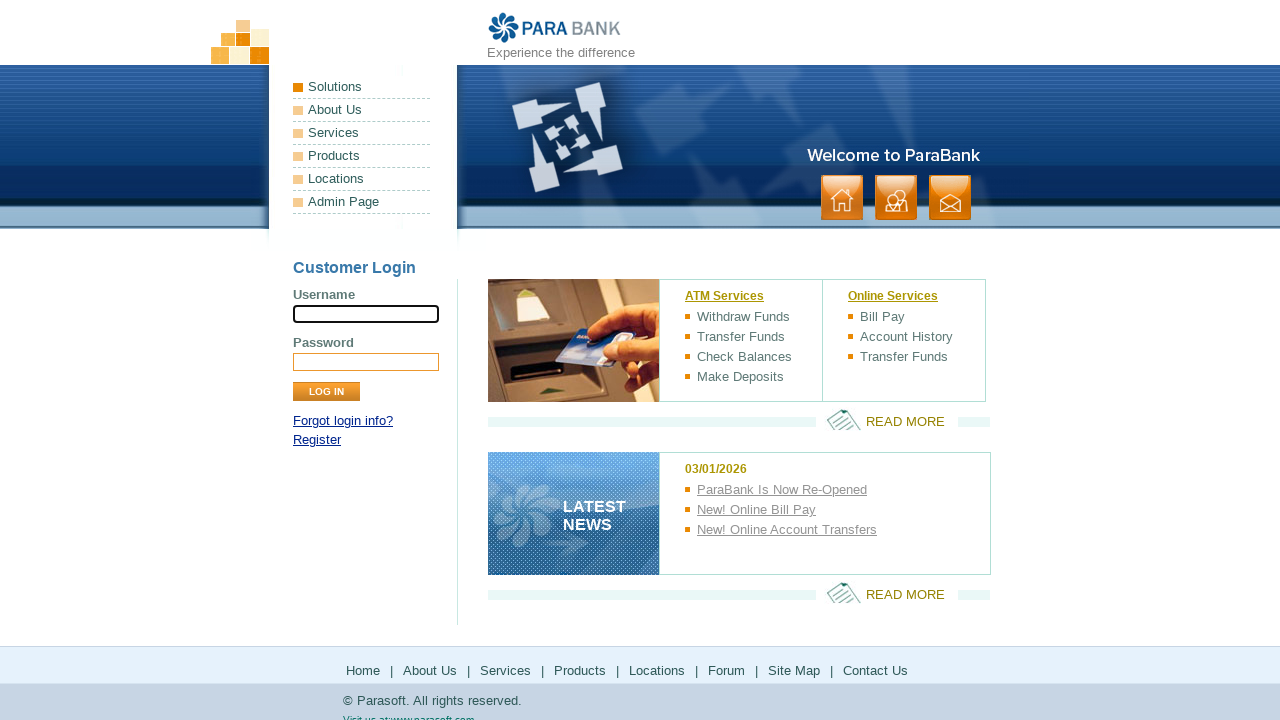

Set viewport size to 1920x1080
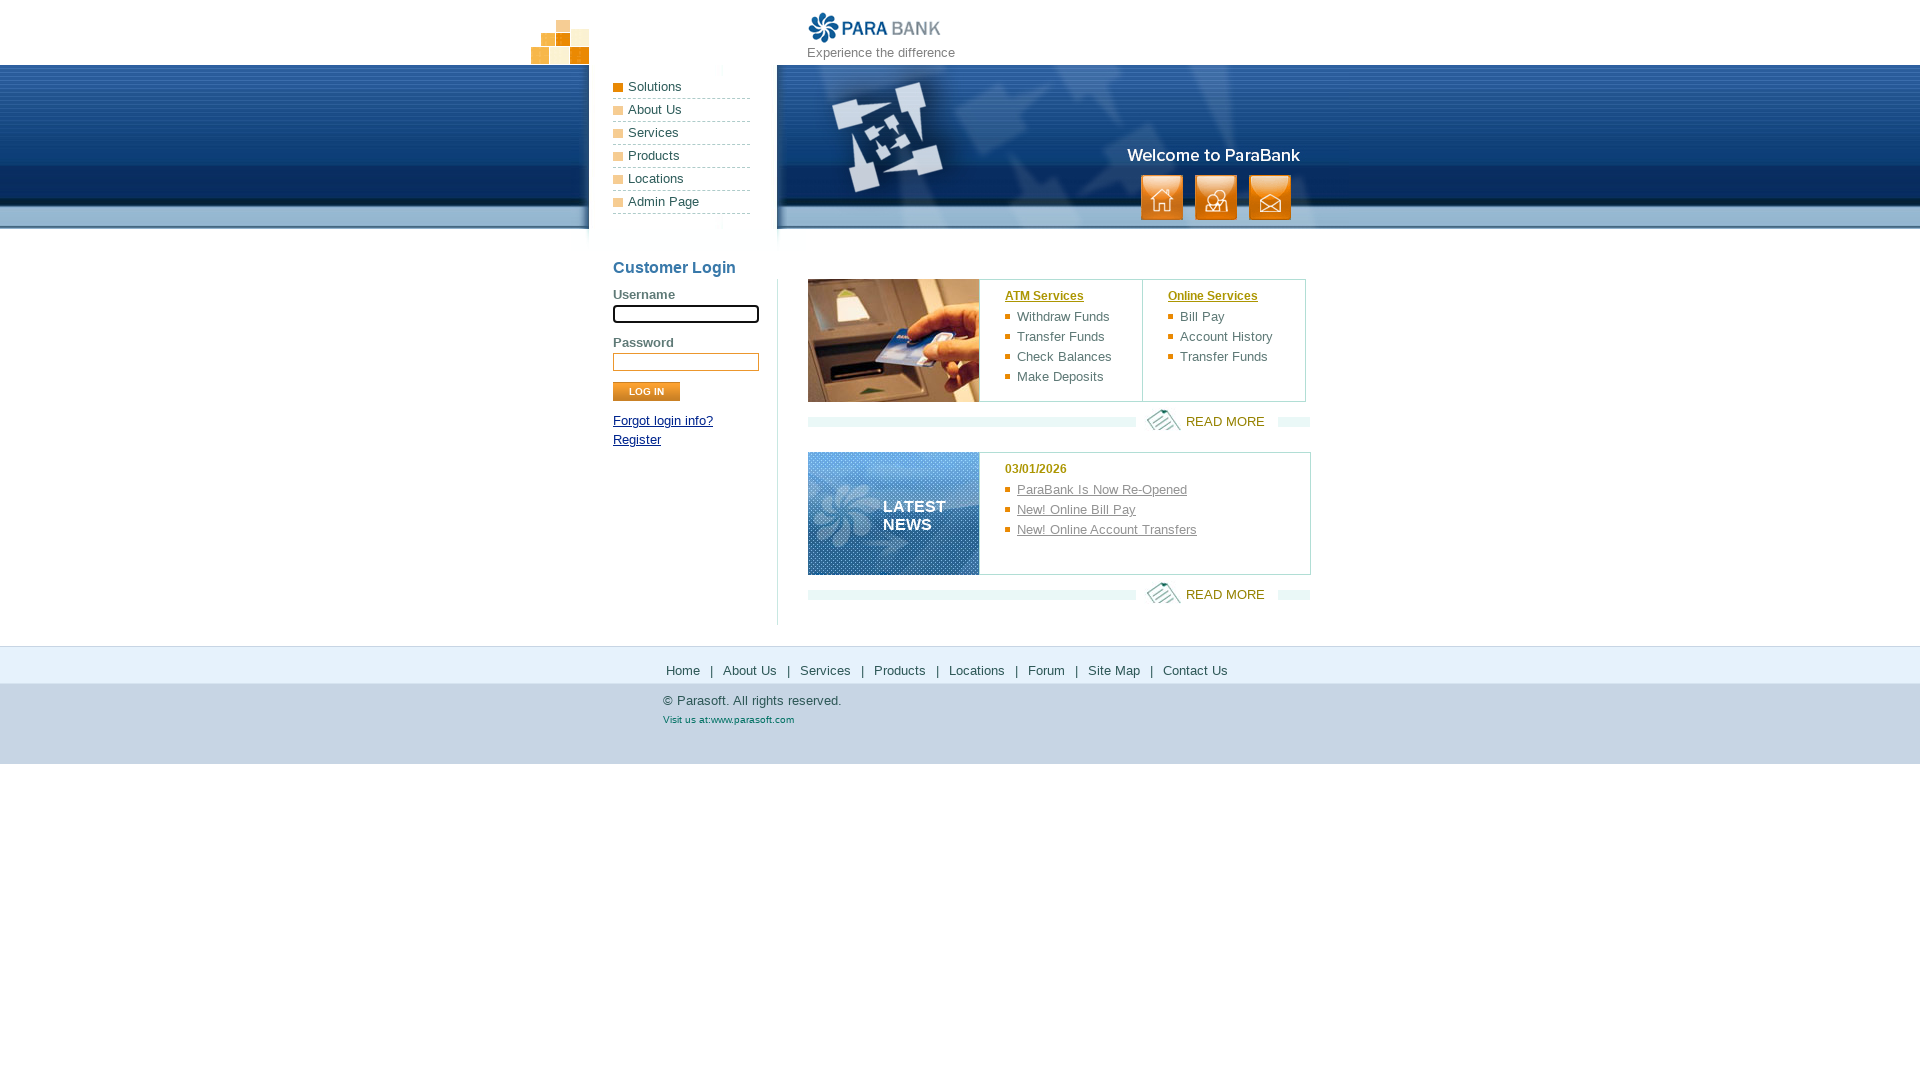

Retrieved page title: ParaBank | Welcome | Online Banking
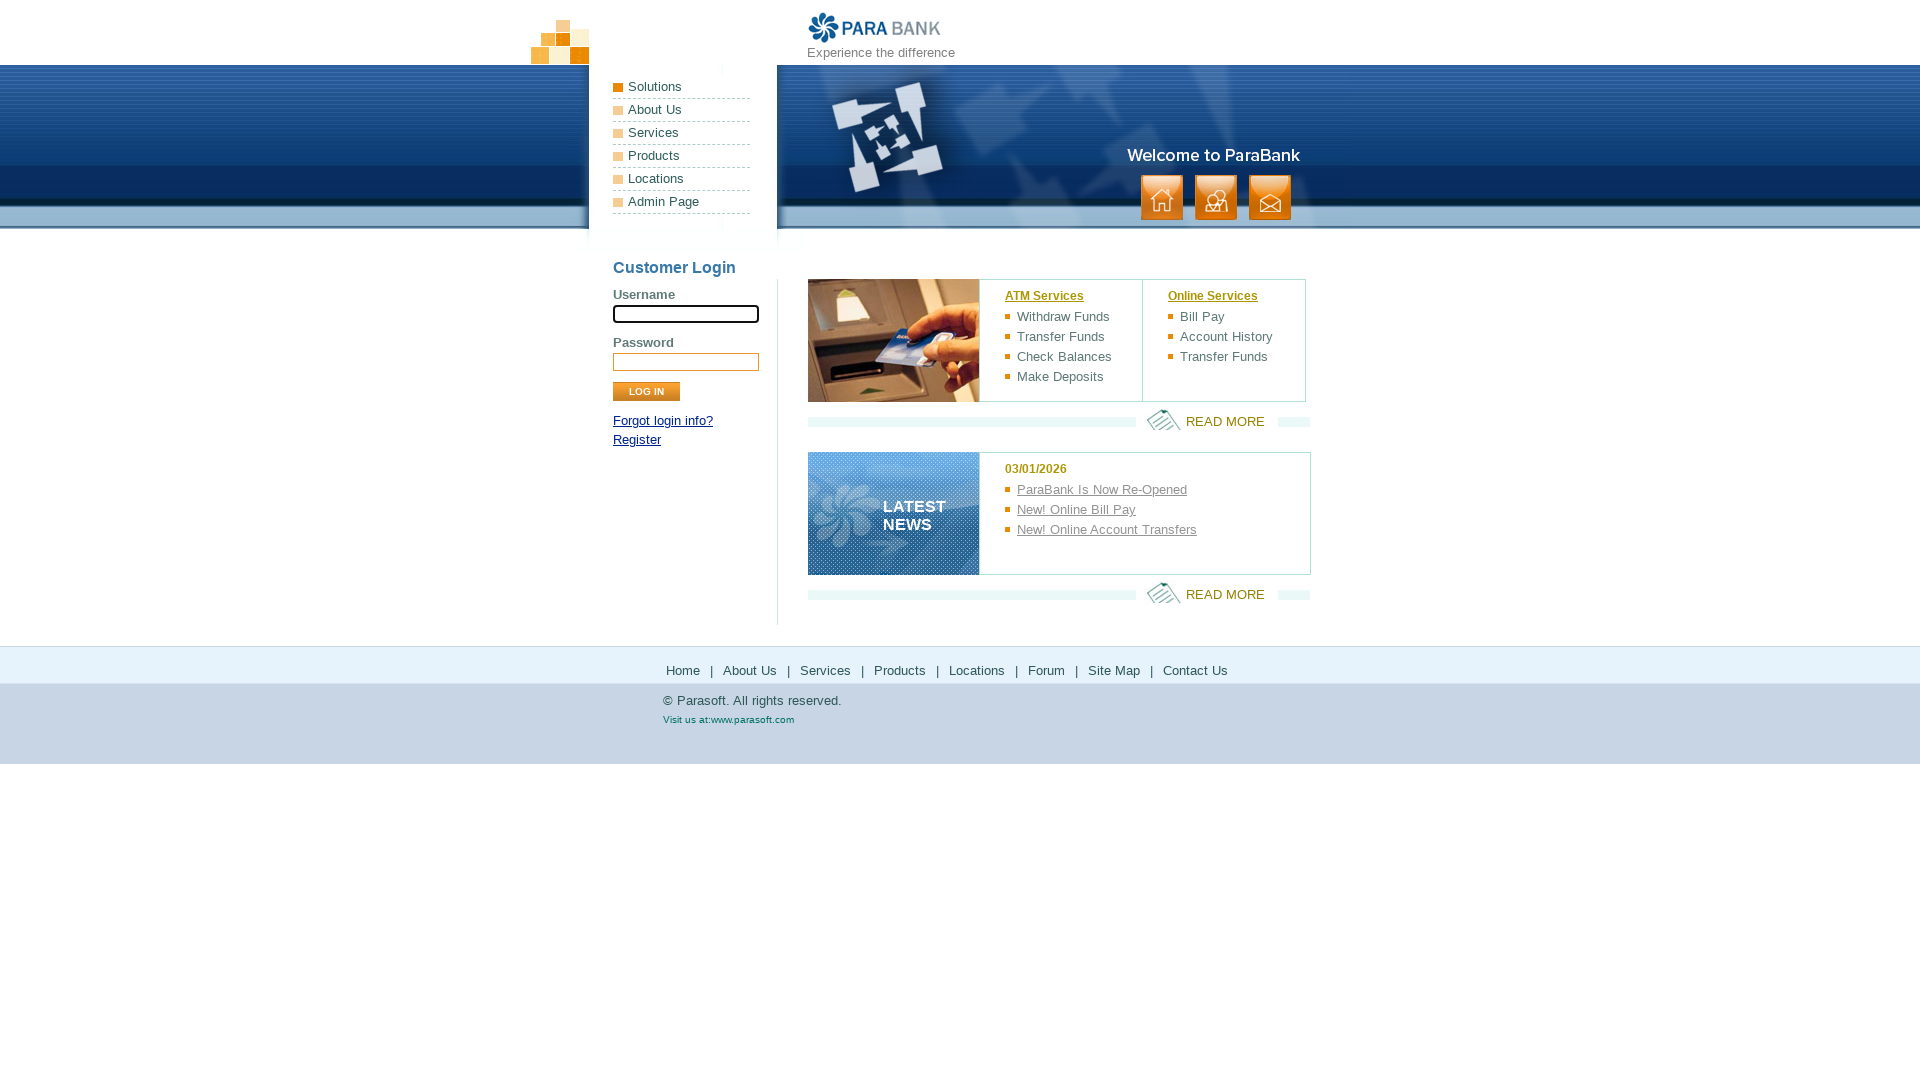

Verified page title contains 'parabank'
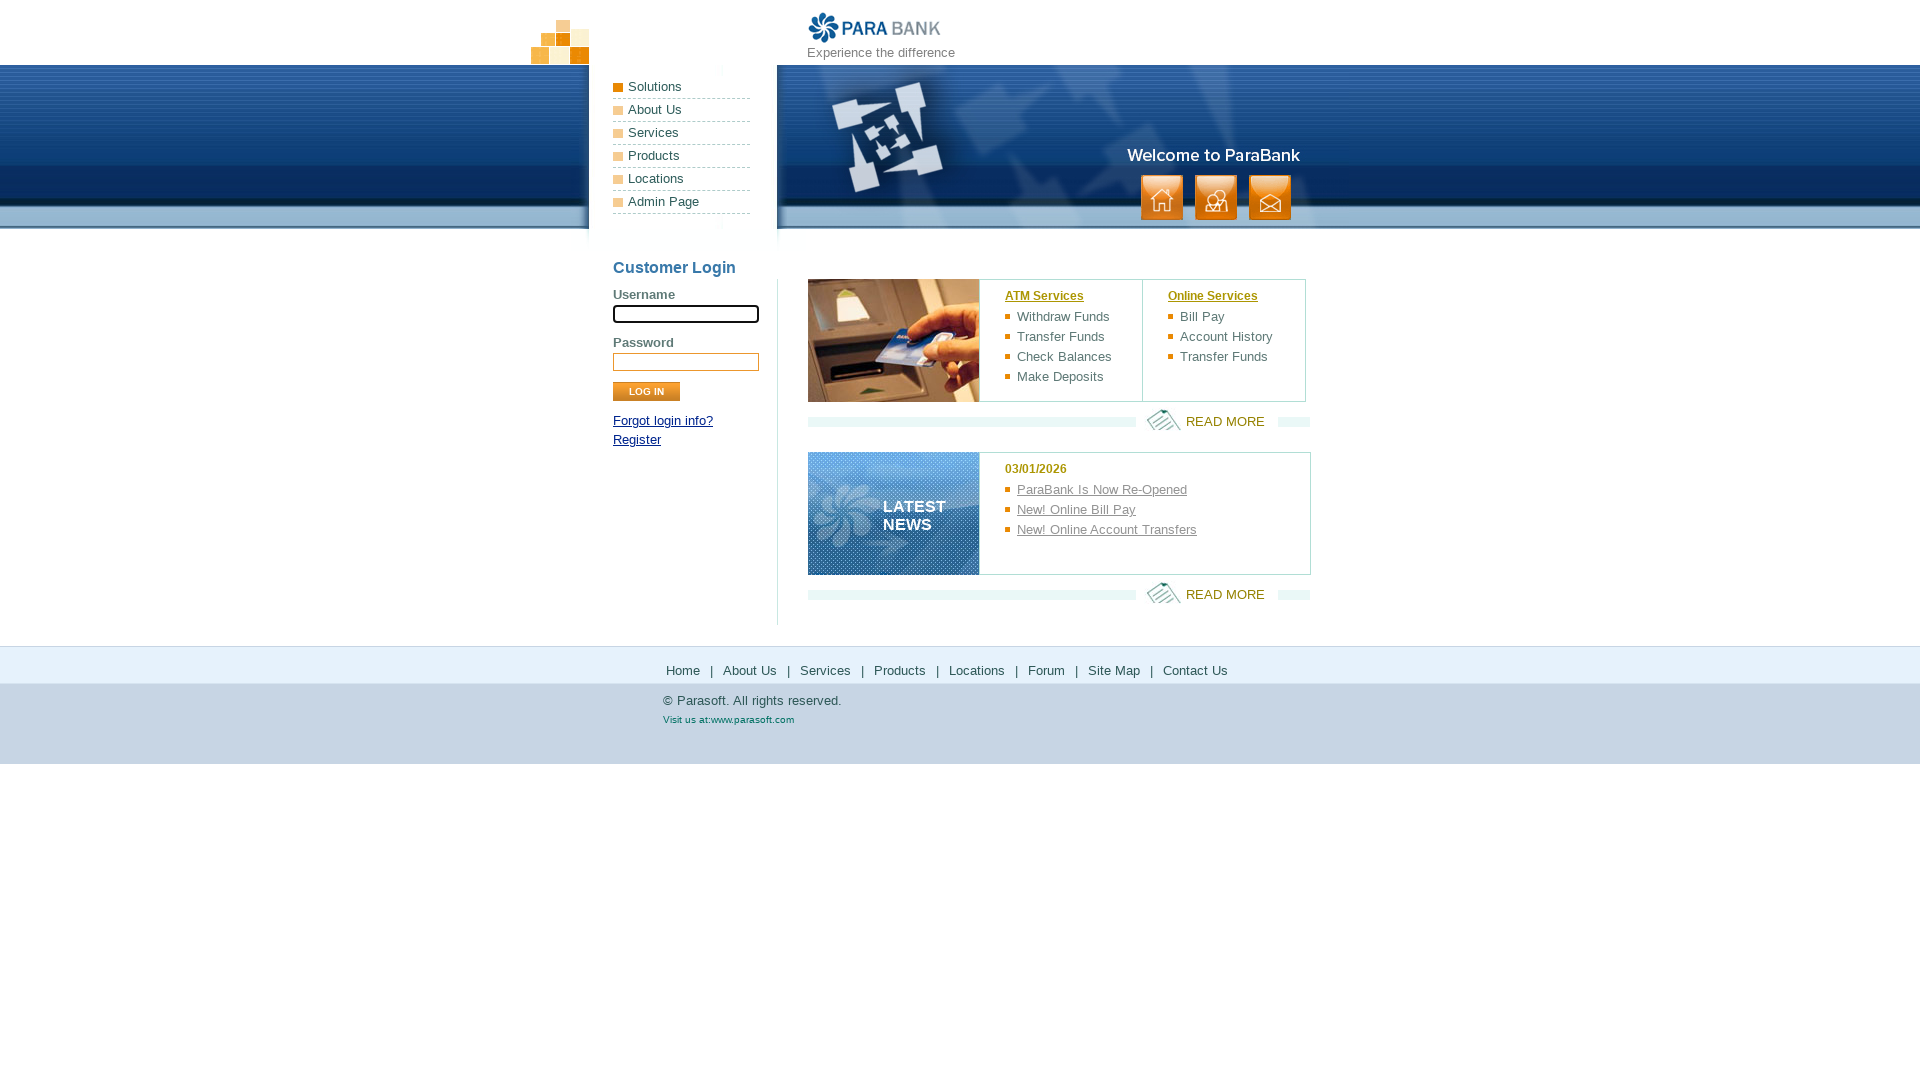

Waited for header panel navigation elements to load
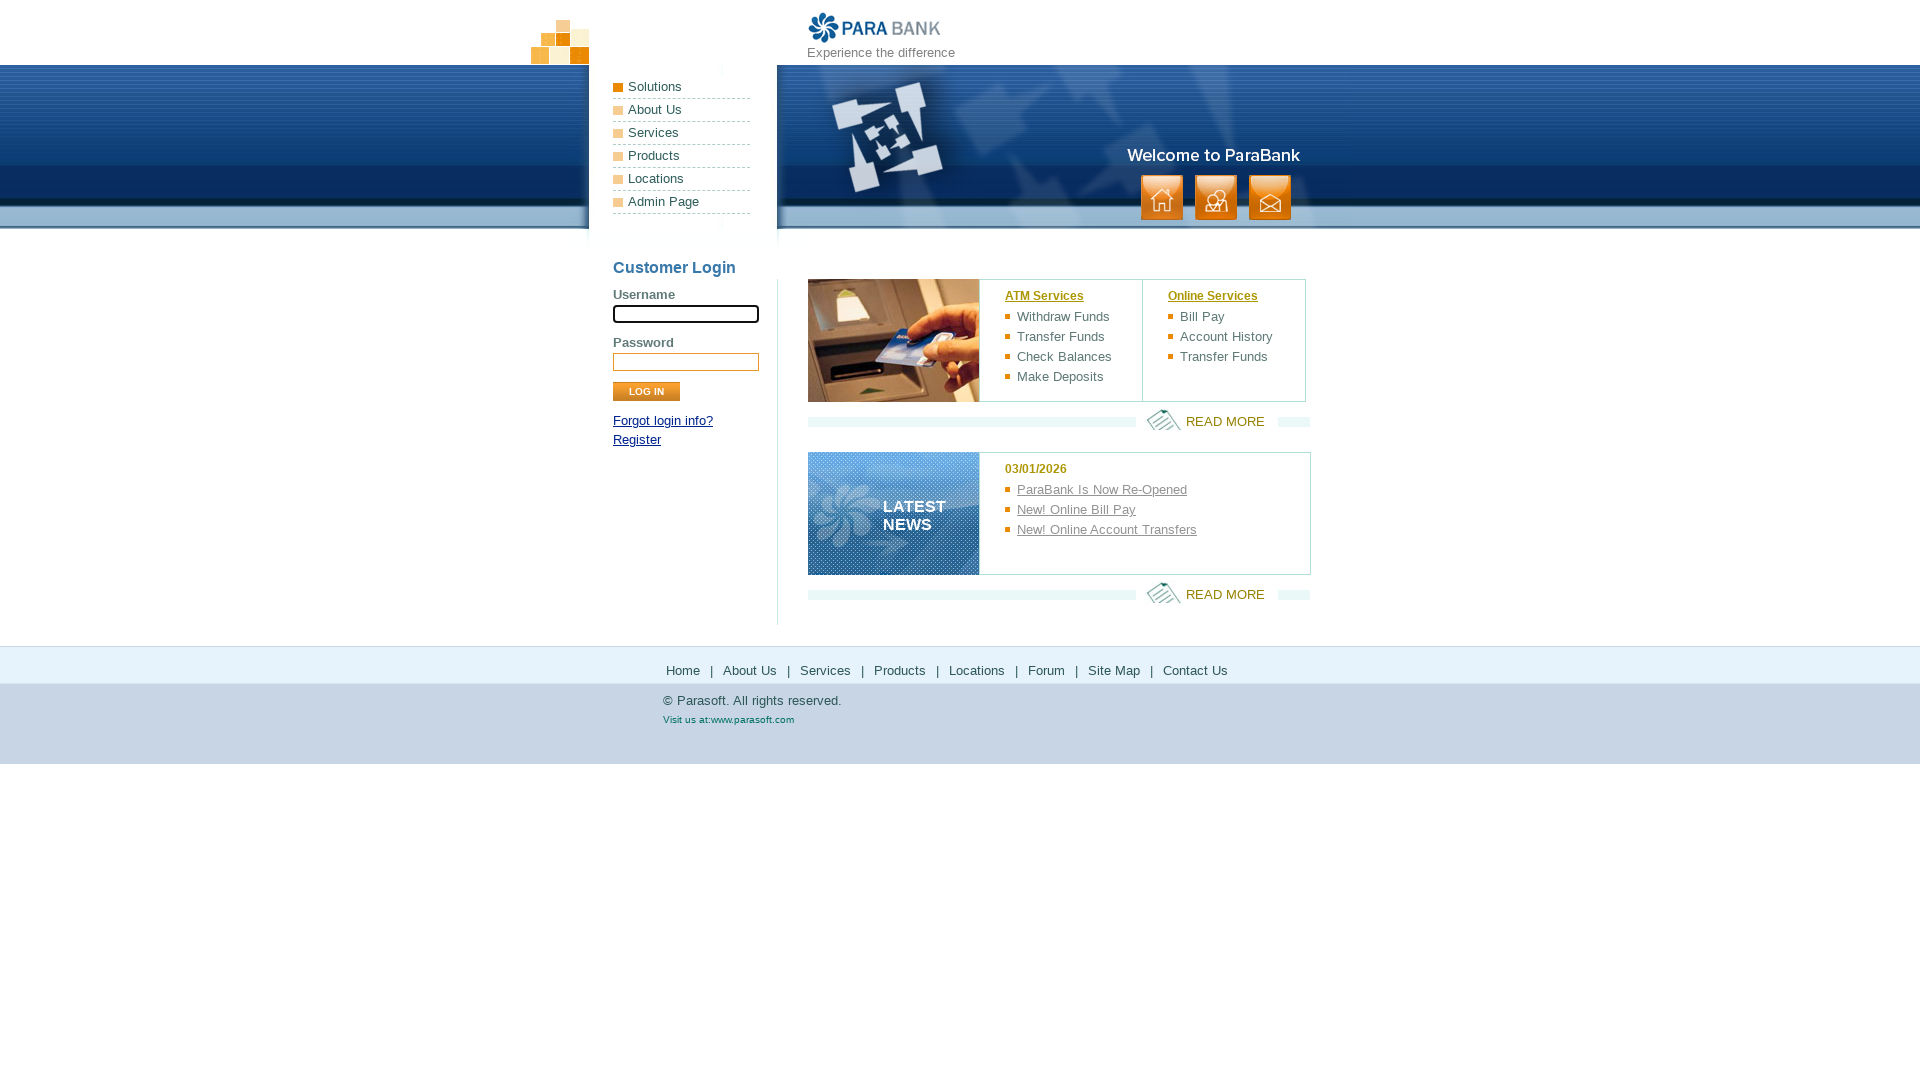

Found 9 navigation elements in header panel
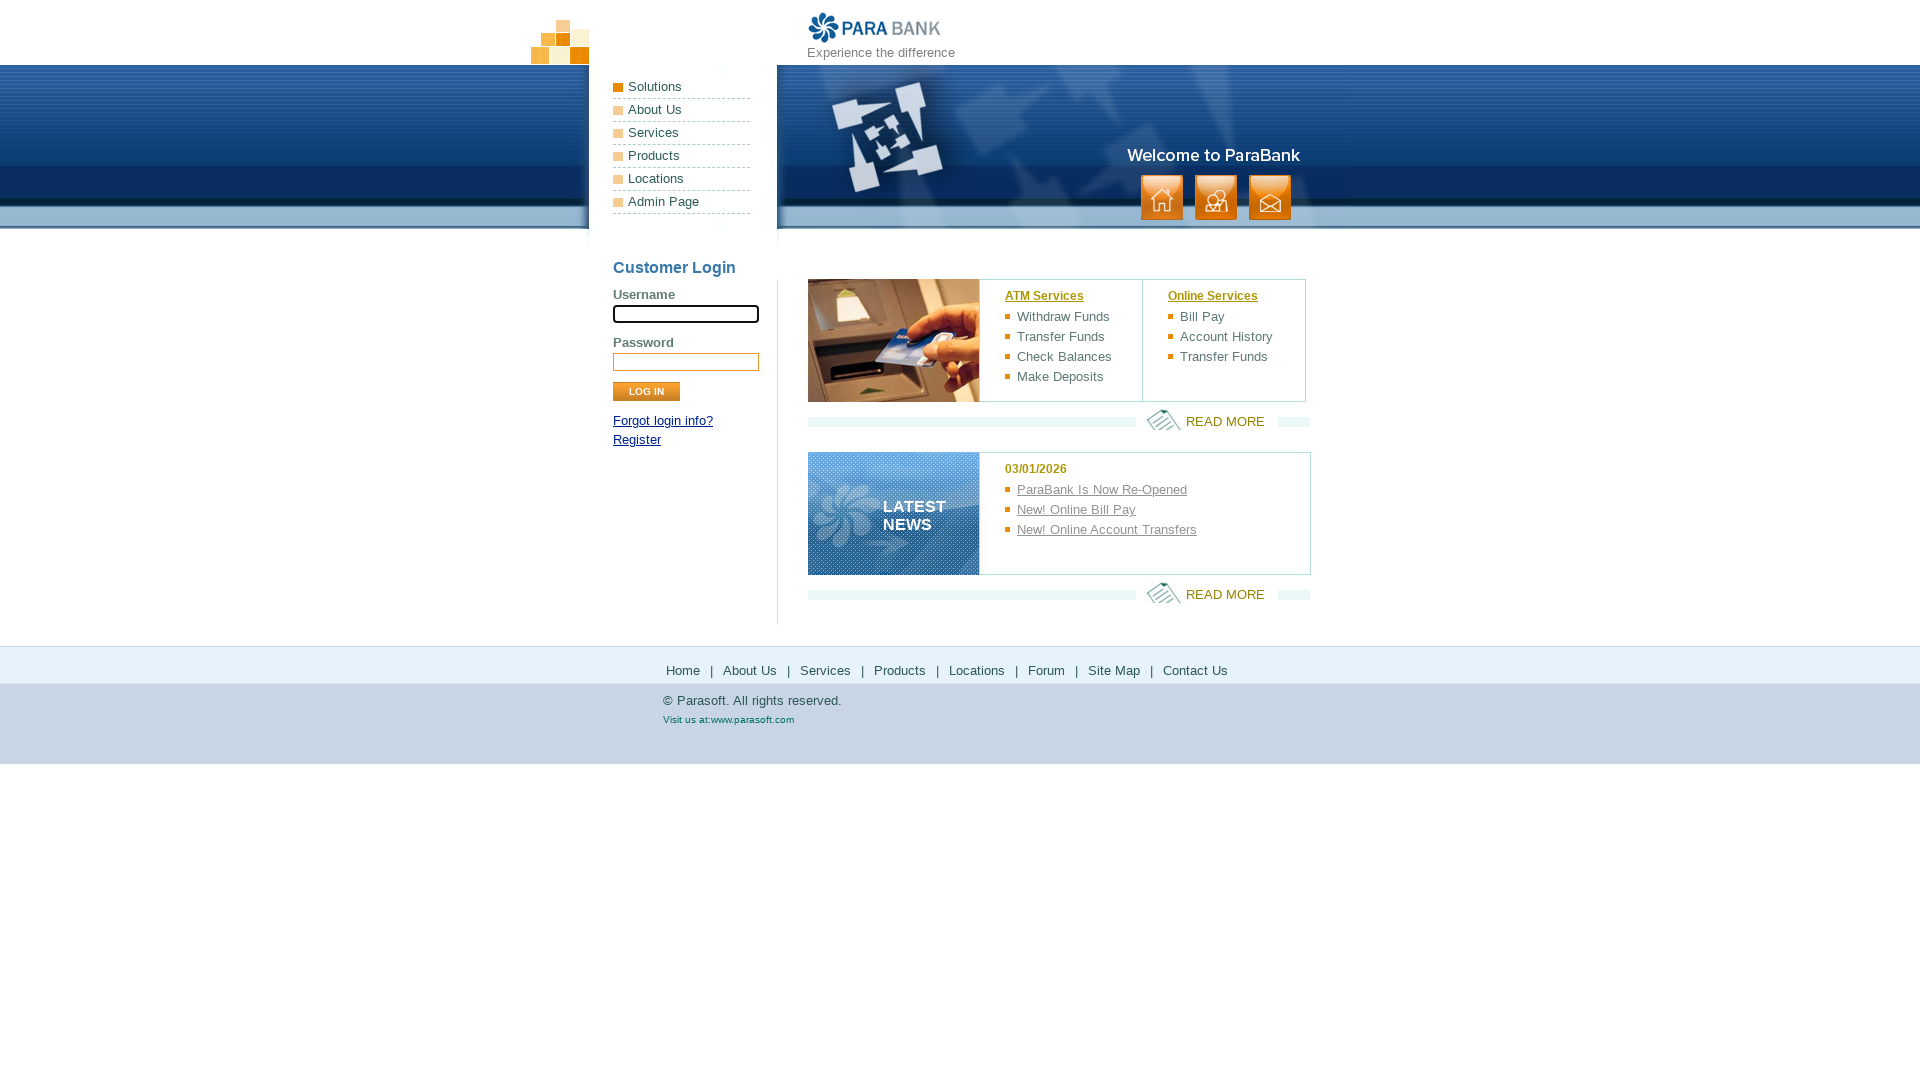

Verified that header navigation elements are present
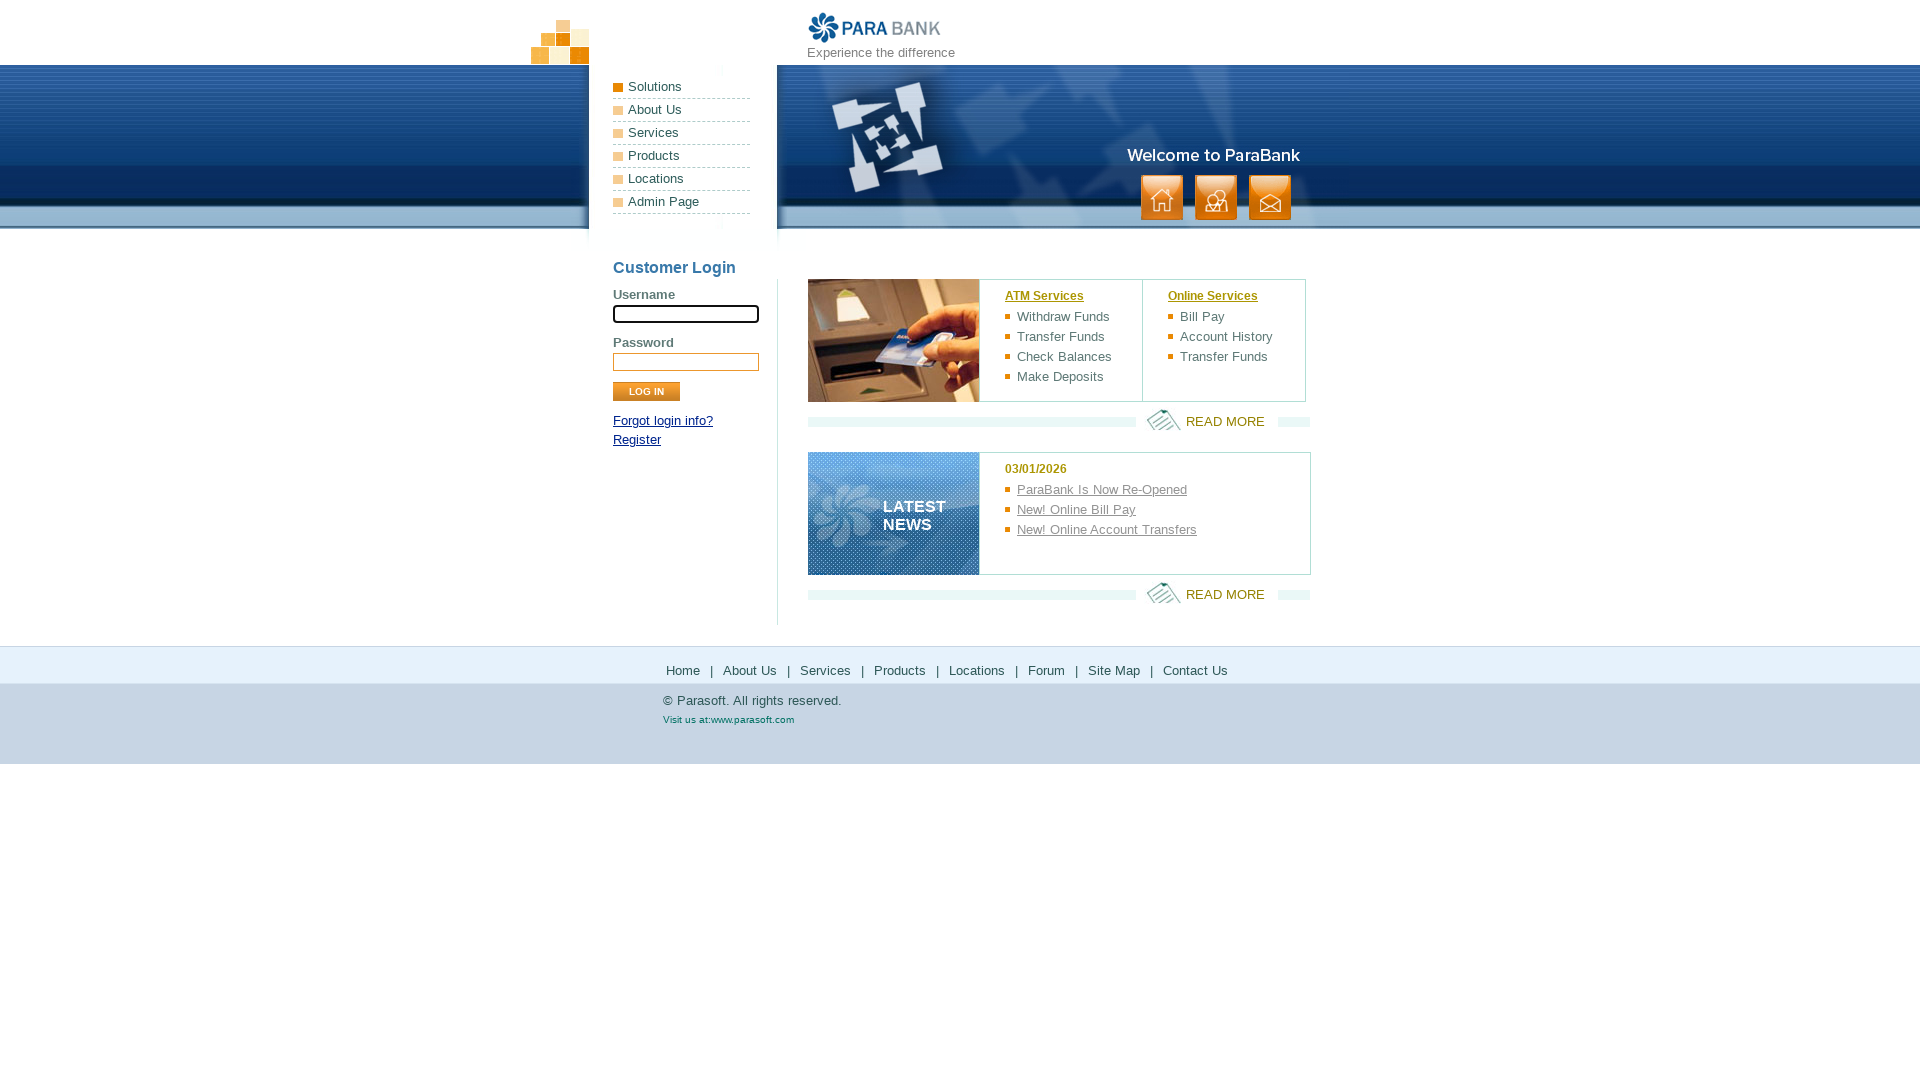

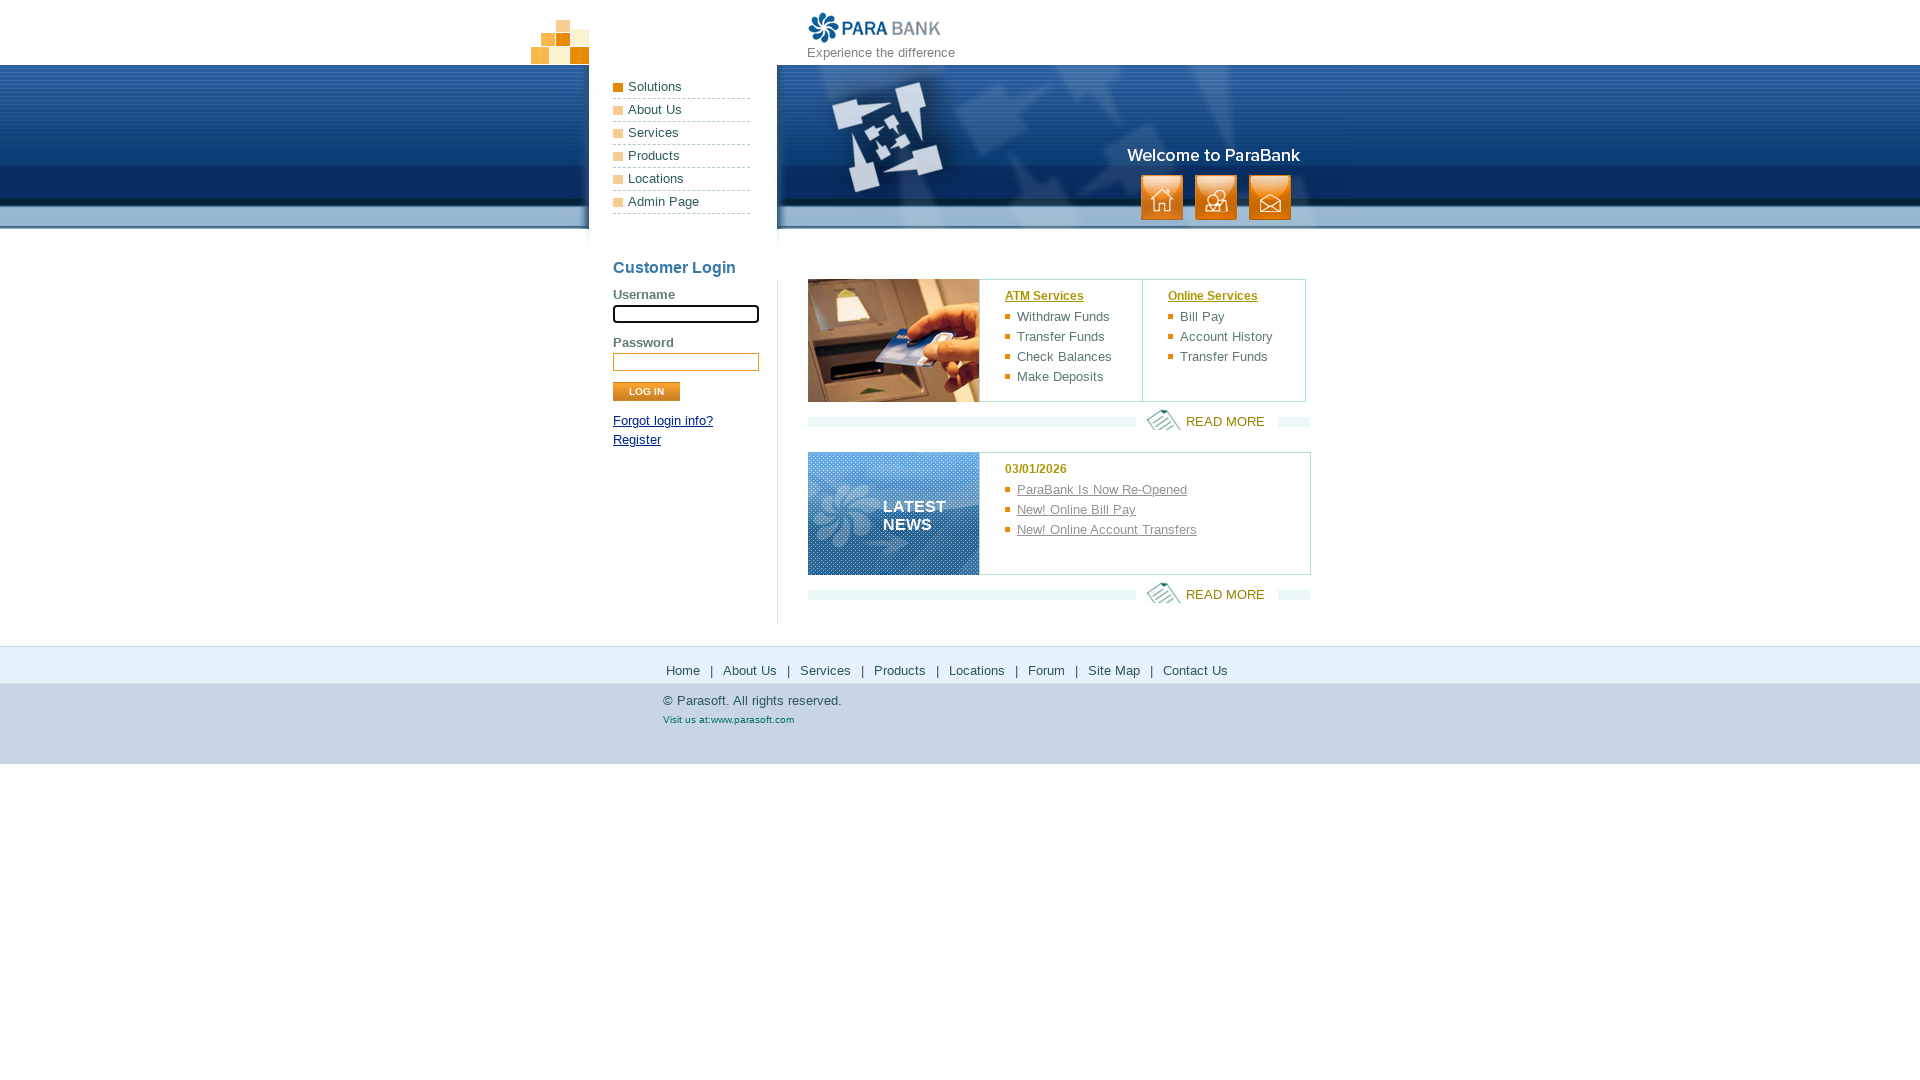